Tests that edits are saved when the input loses focus (blur event)

Starting URL: https://demo.playwright.dev/todomvc

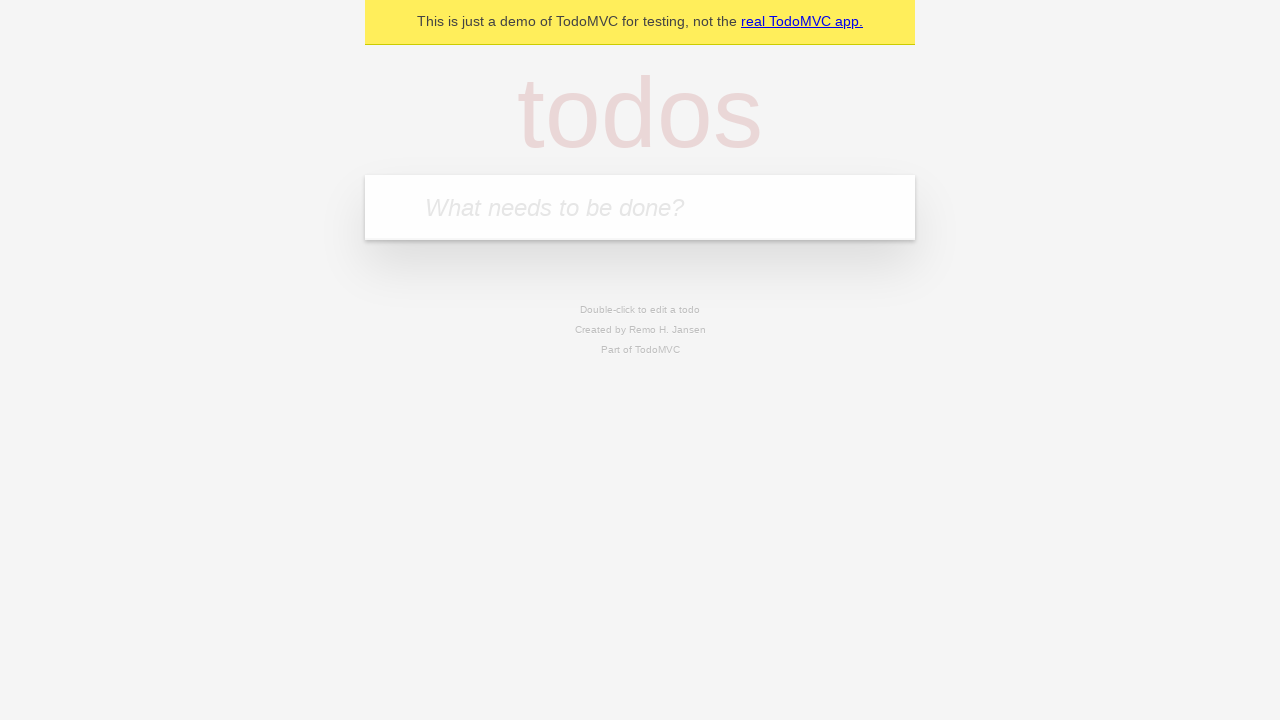

Filled new todo input with 'buy some cheese' on internal:attr=[placeholder="What needs to be done?"i]
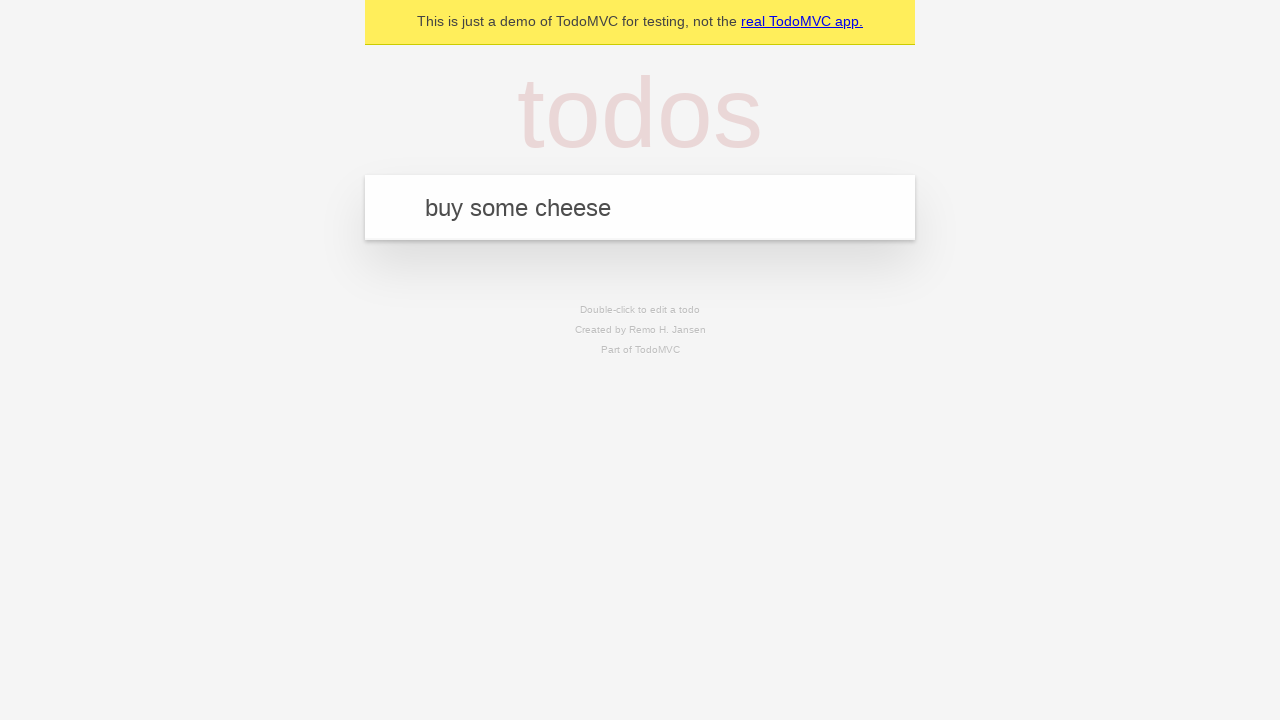

Pressed Enter to create todo 'buy some cheese' on internal:attr=[placeholder="What needs to be done?"i]
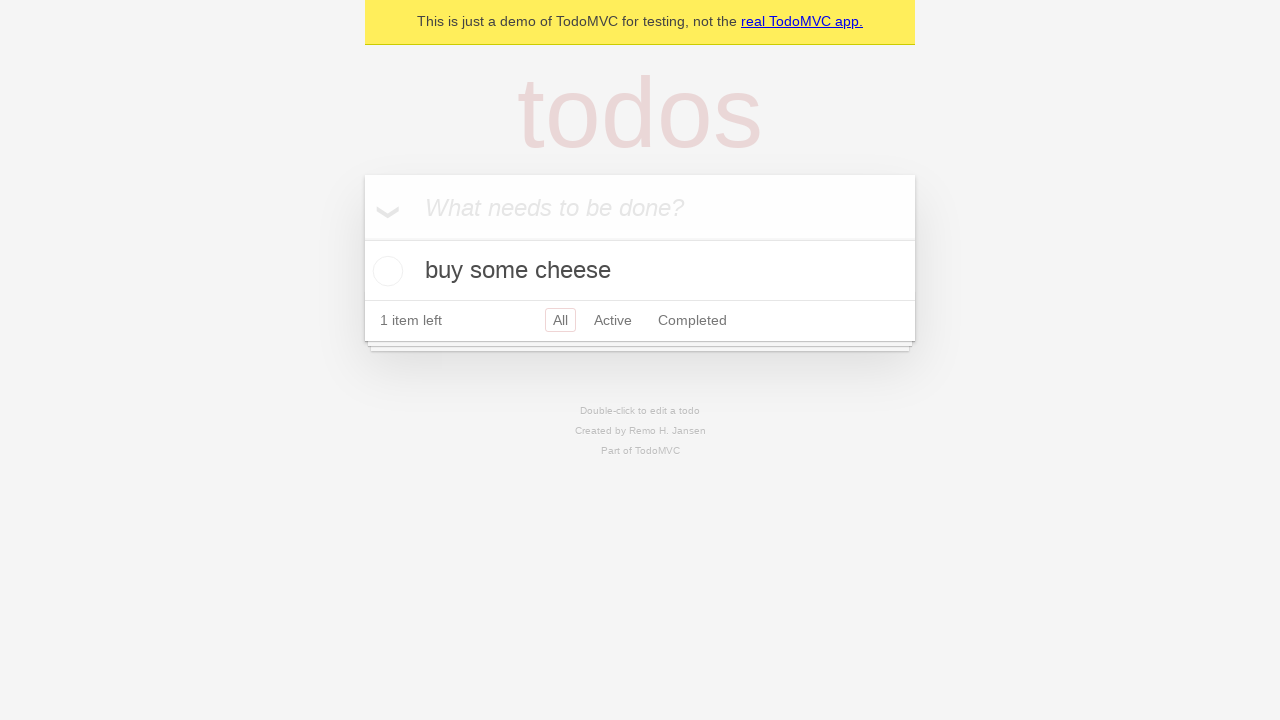

Filled new todo input with 'feed the cat' on internal:attr=[placeholder="What needs to be done?"i]
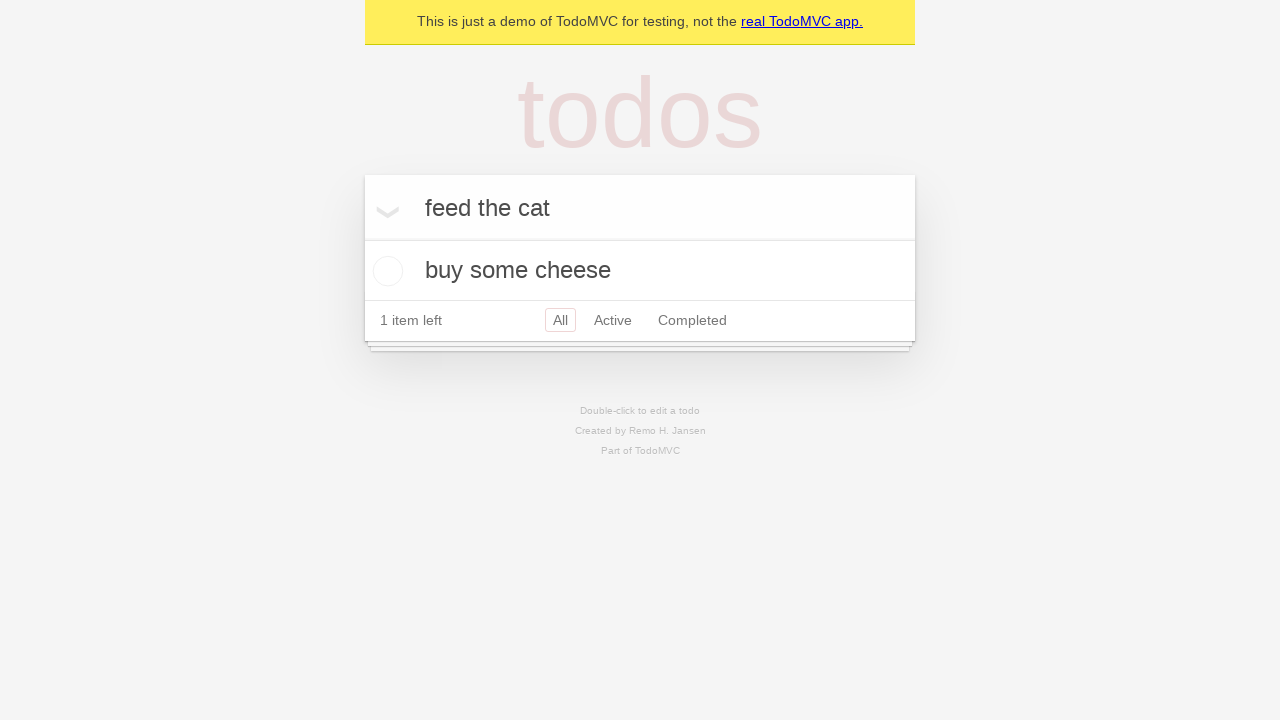

Pressed Enter to create todo 'feed the cat' on internal:attr=[placeholder="What needs to be done?"i]
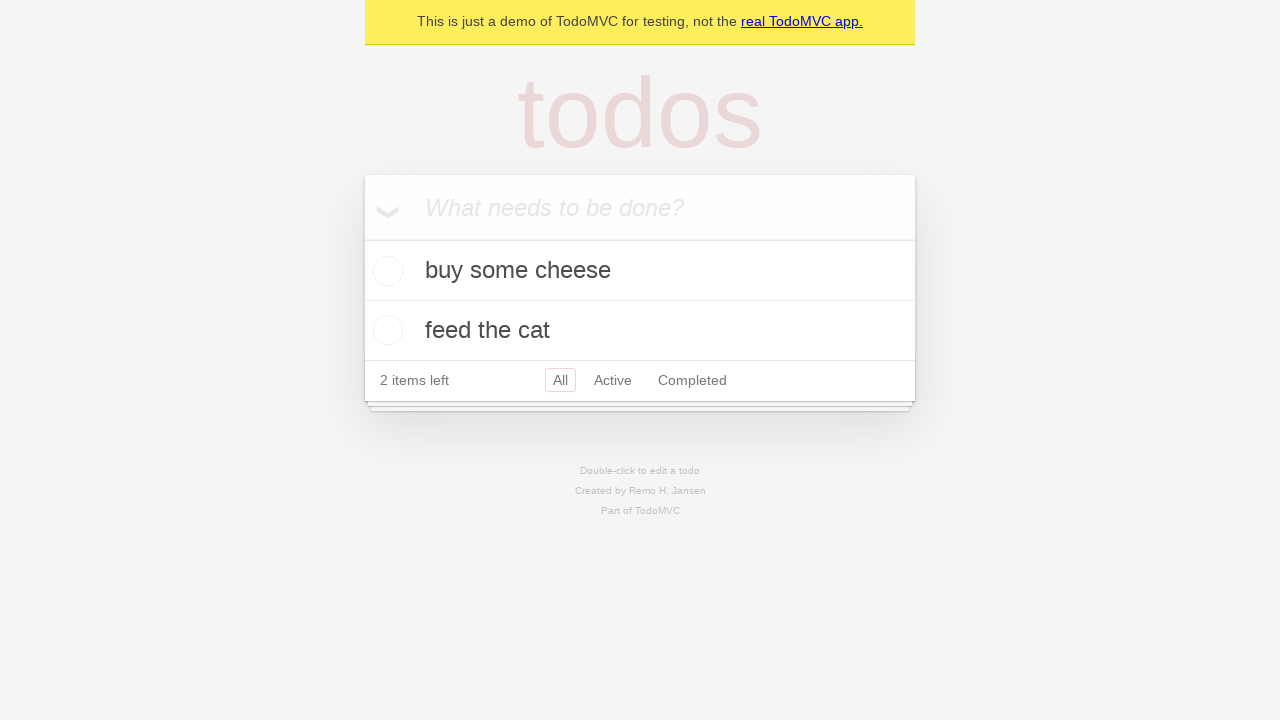

Filled new todo input with 'book a doctors appointment' on internal:attr=[placeholder="What needs to be done?"i]
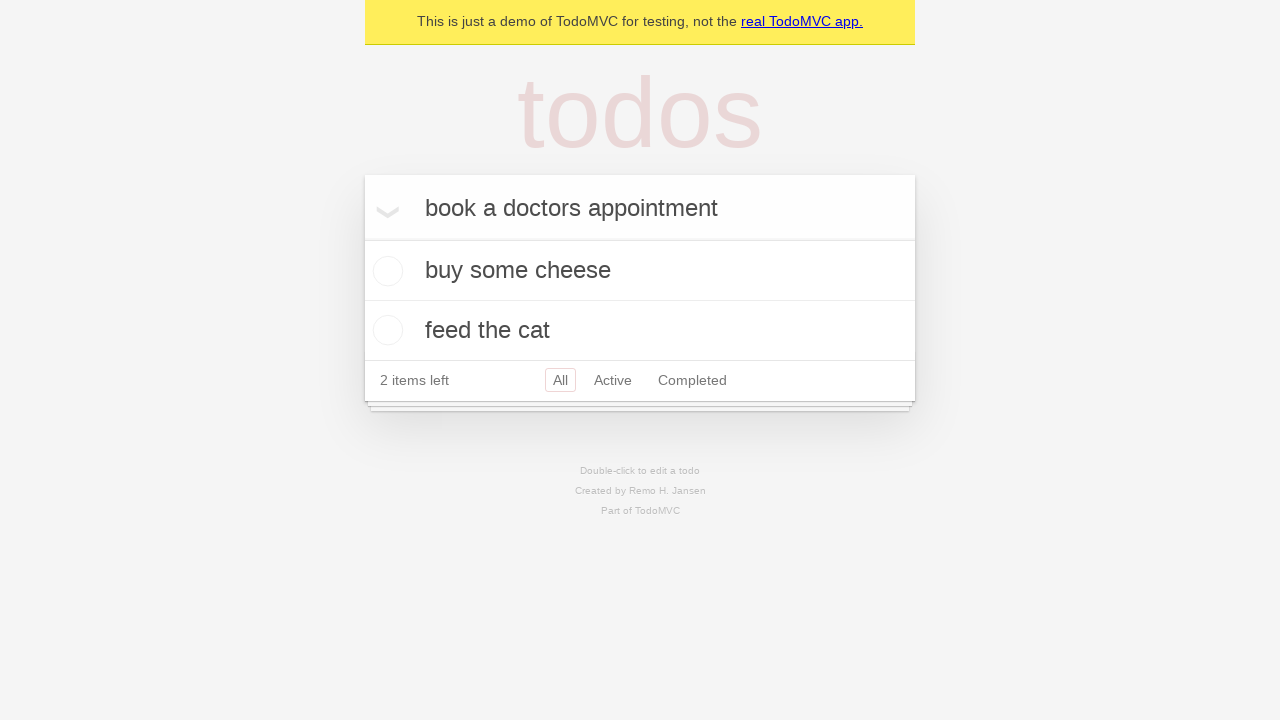

Pressed Enter to create todo 'book a doctors appointment' on internal:attr=[placeholder="What needs to be done?"i]
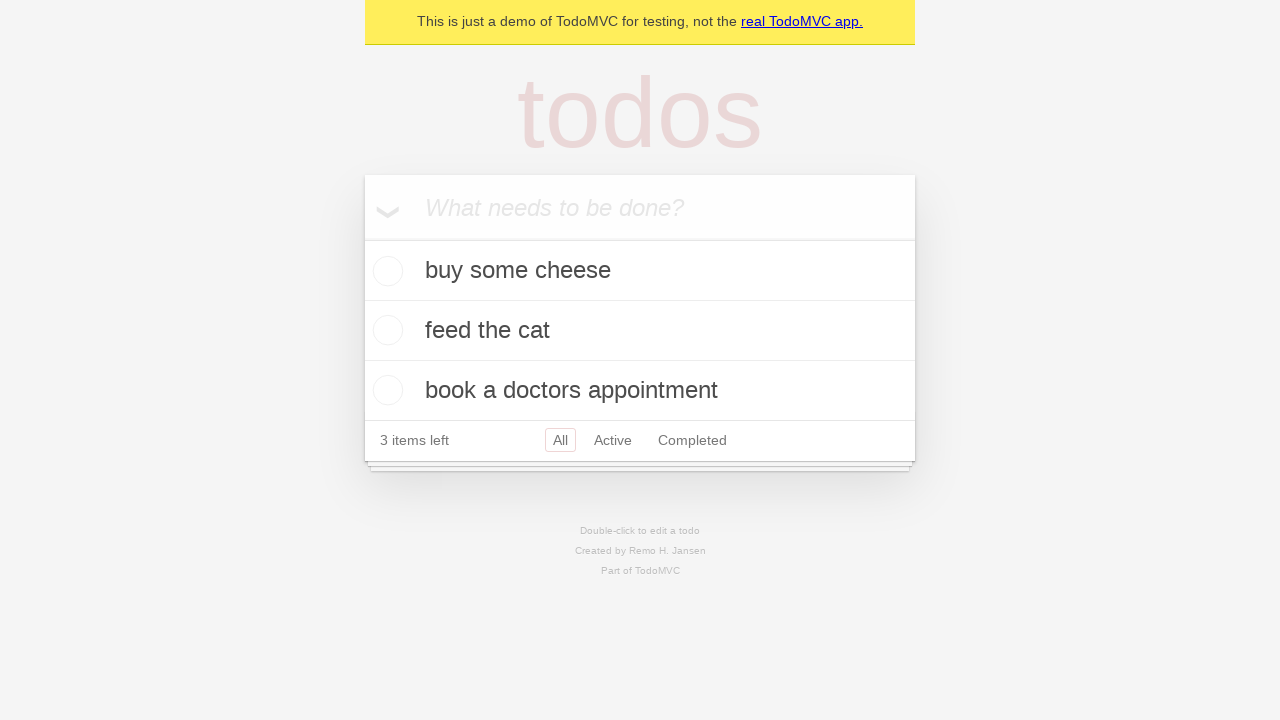

Double-clicked second todo item to enter edit mode at (640, 331) on internal:testid=[data-testid="todo-item"s] >> nth=1
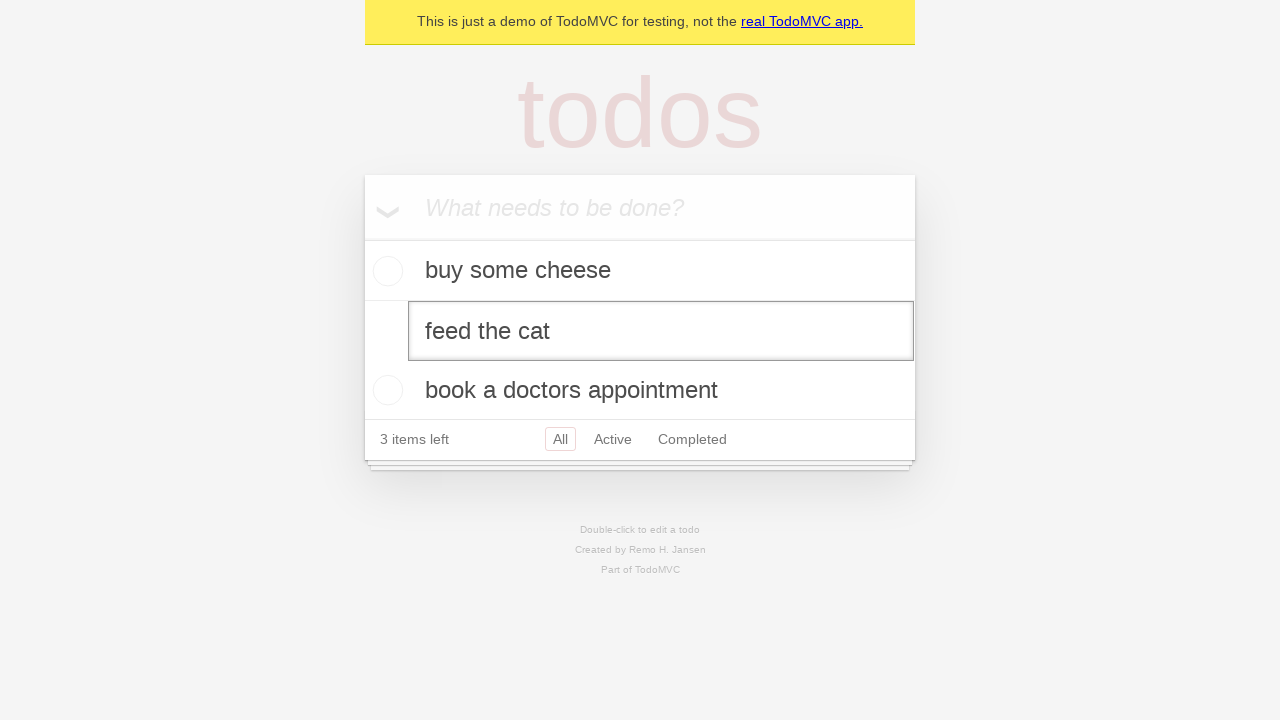

Filled edit textbox with new text 'buy some sausages' on internal:testid=[data-testid="todo-item"s] >> nth=1 >> internal:role=textbox[nam
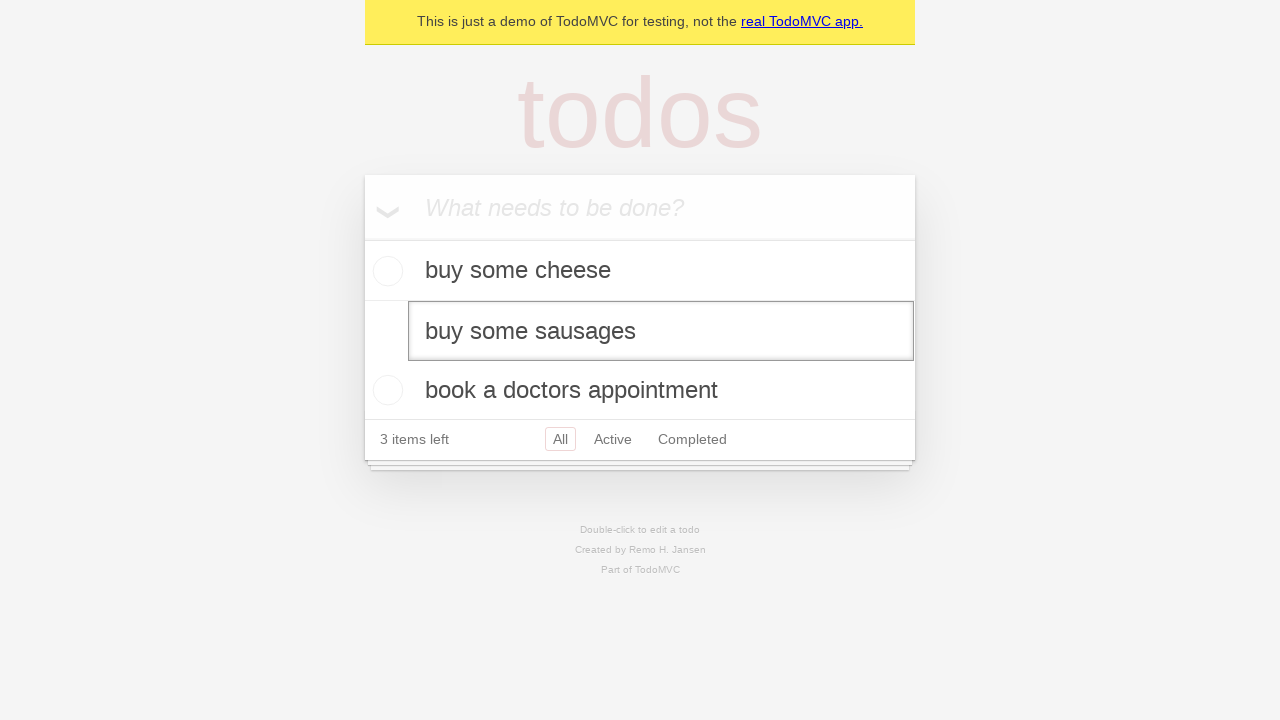

Triggered blur event on edit textbox to save changes
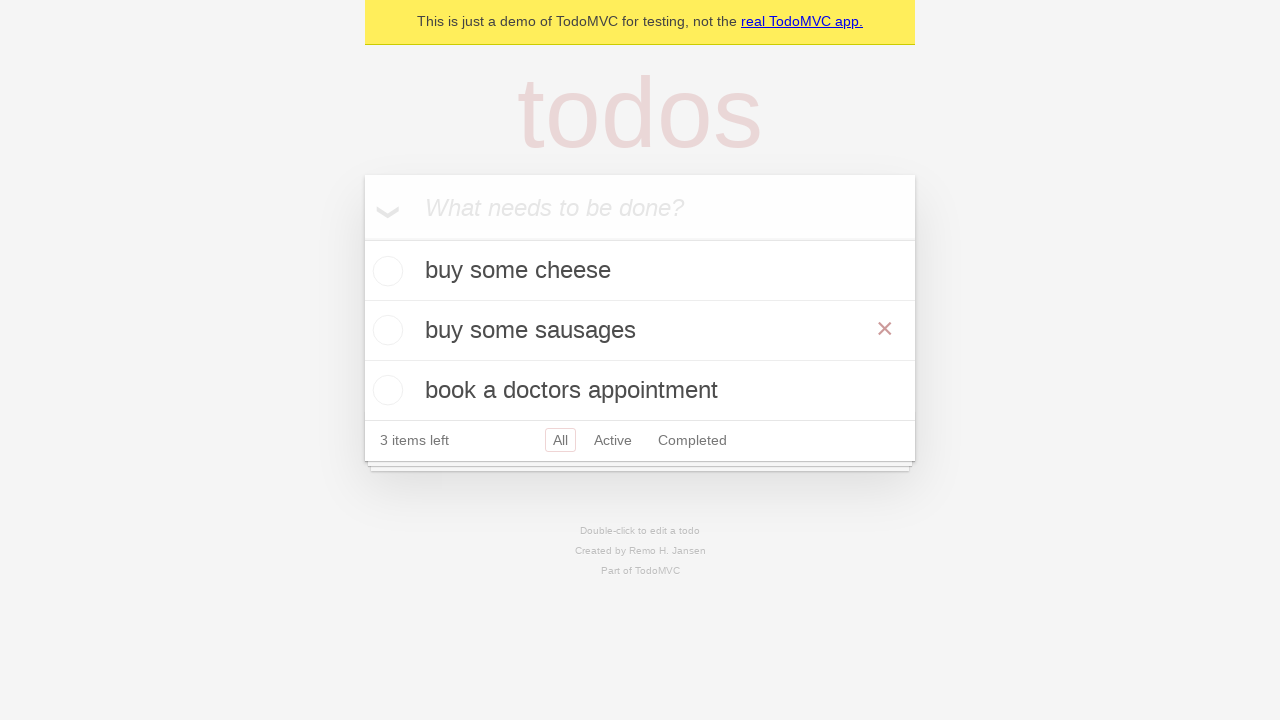

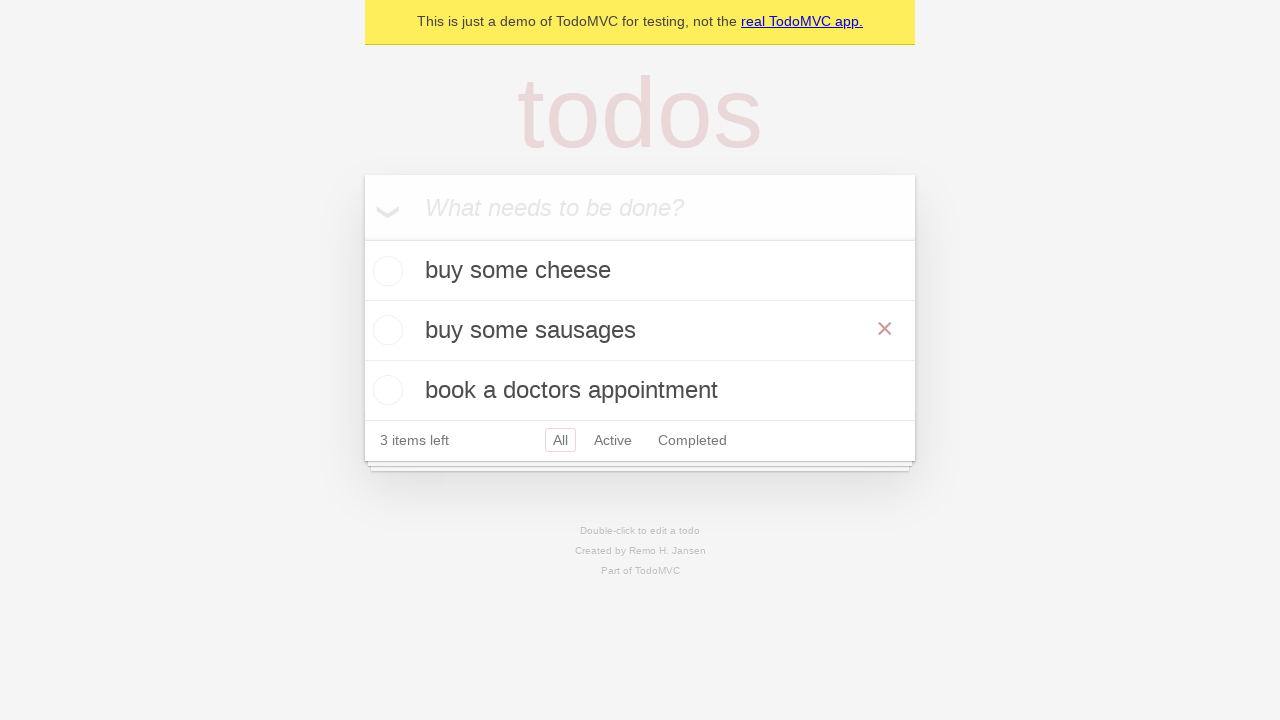